Tests adding todo items by creating two todos and verifying they appear in the list with correct text

Starting URL: https://demo.playwright.dev/todomvc

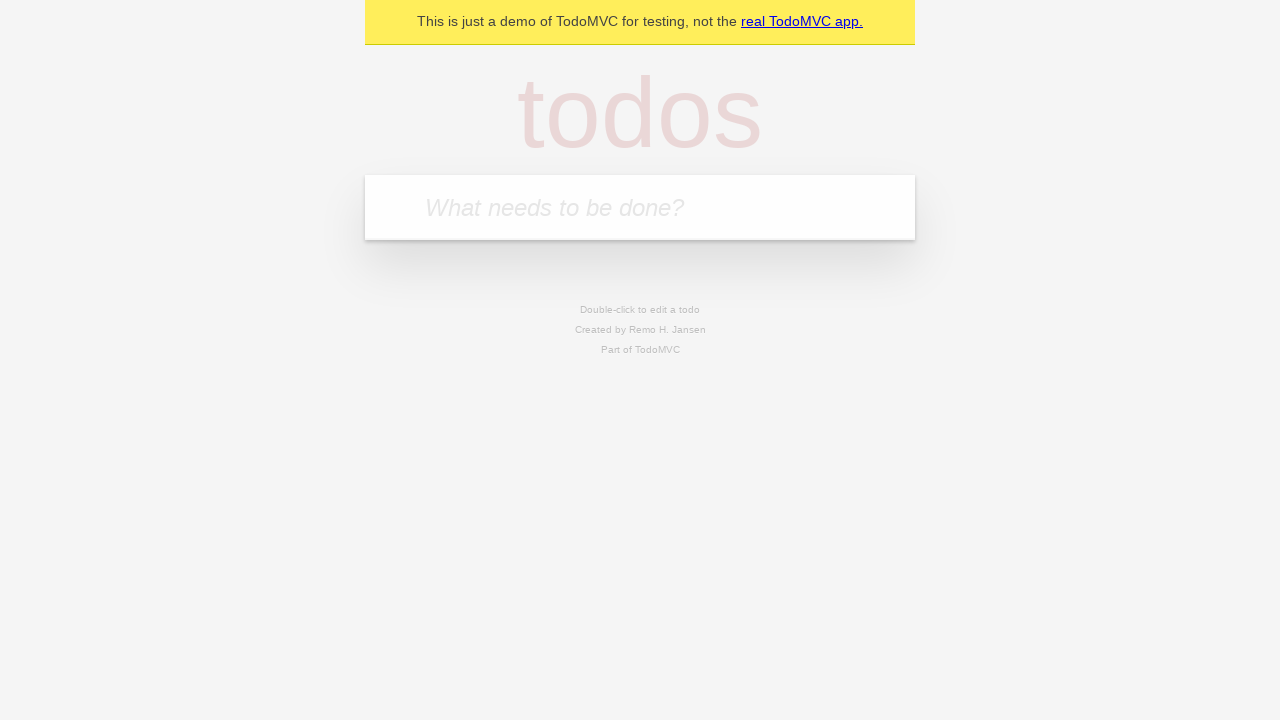

Filled new todo input with 'buy some cheese' on .new-todo
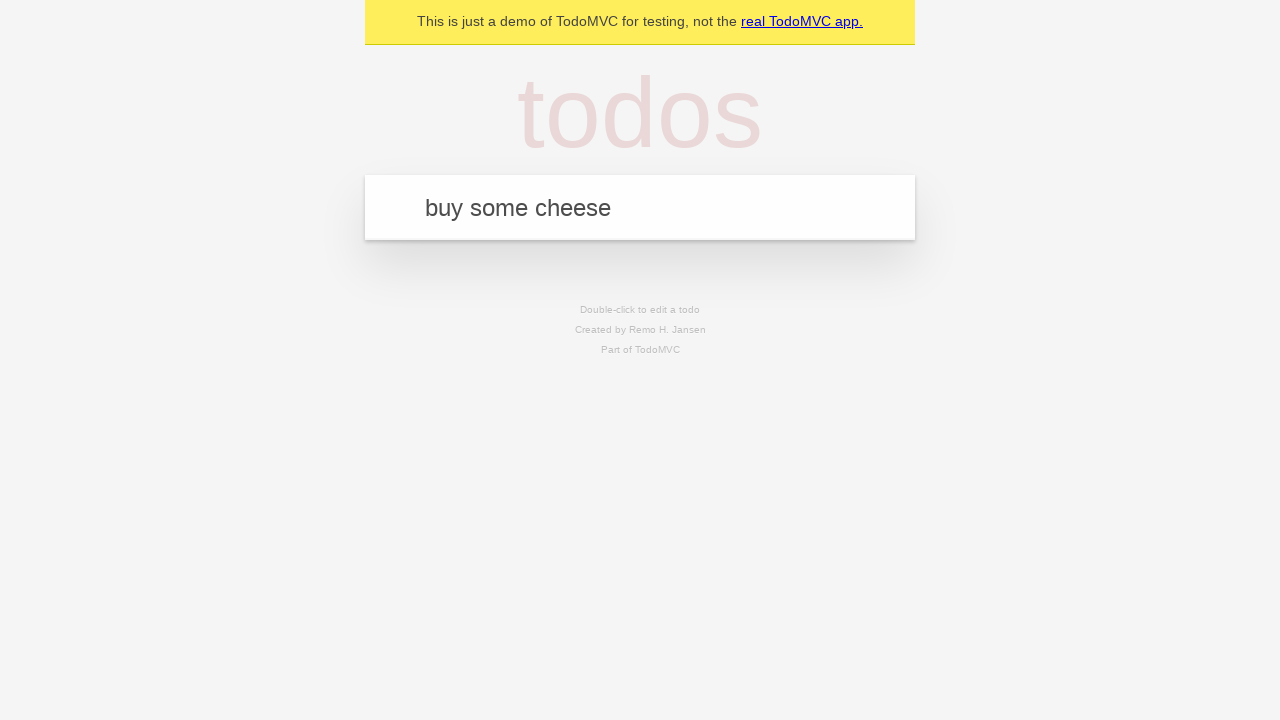

Pressed Enter to create first todo on .new-todo
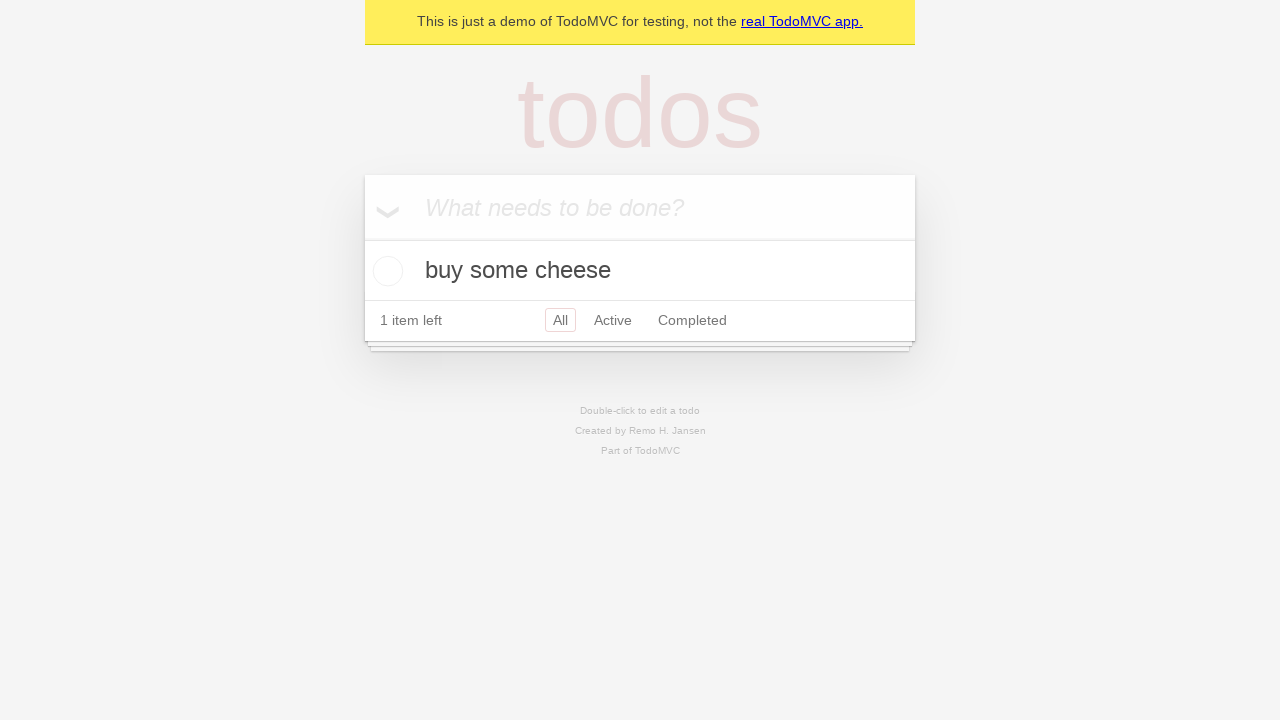

First todo appeared in the list
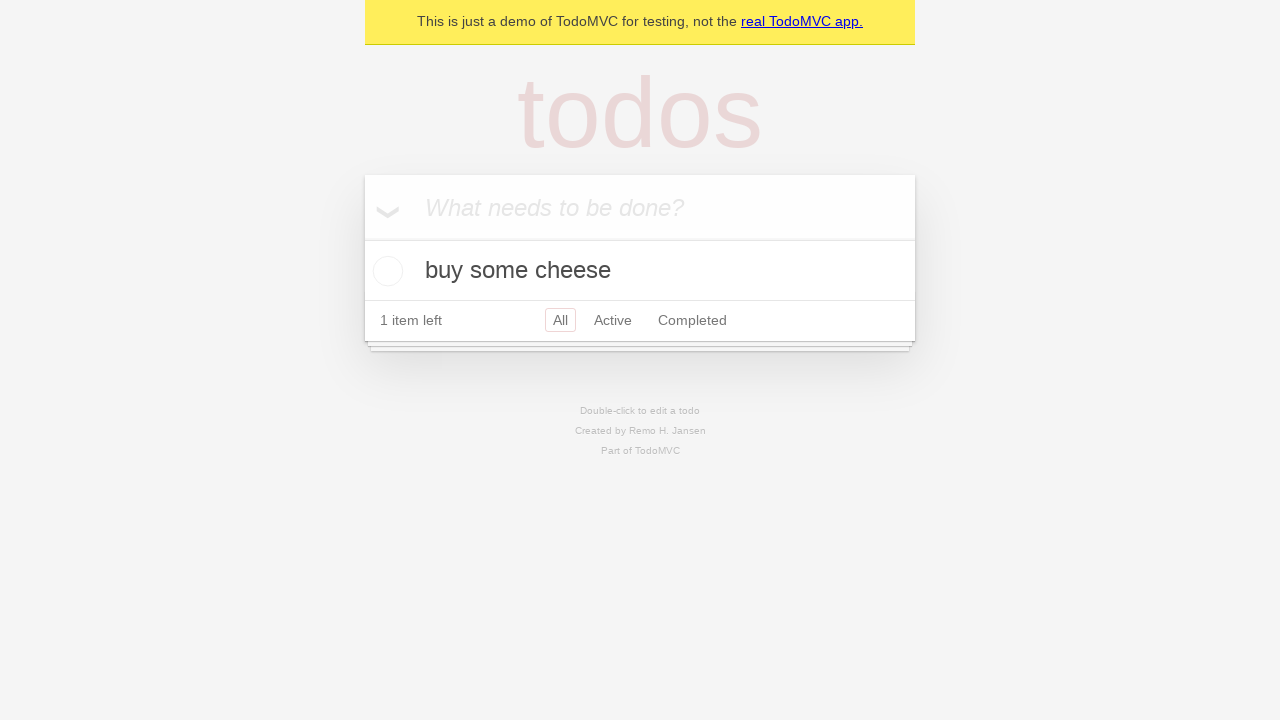

Filled new todo input with 'feed the cat' on .new-todo
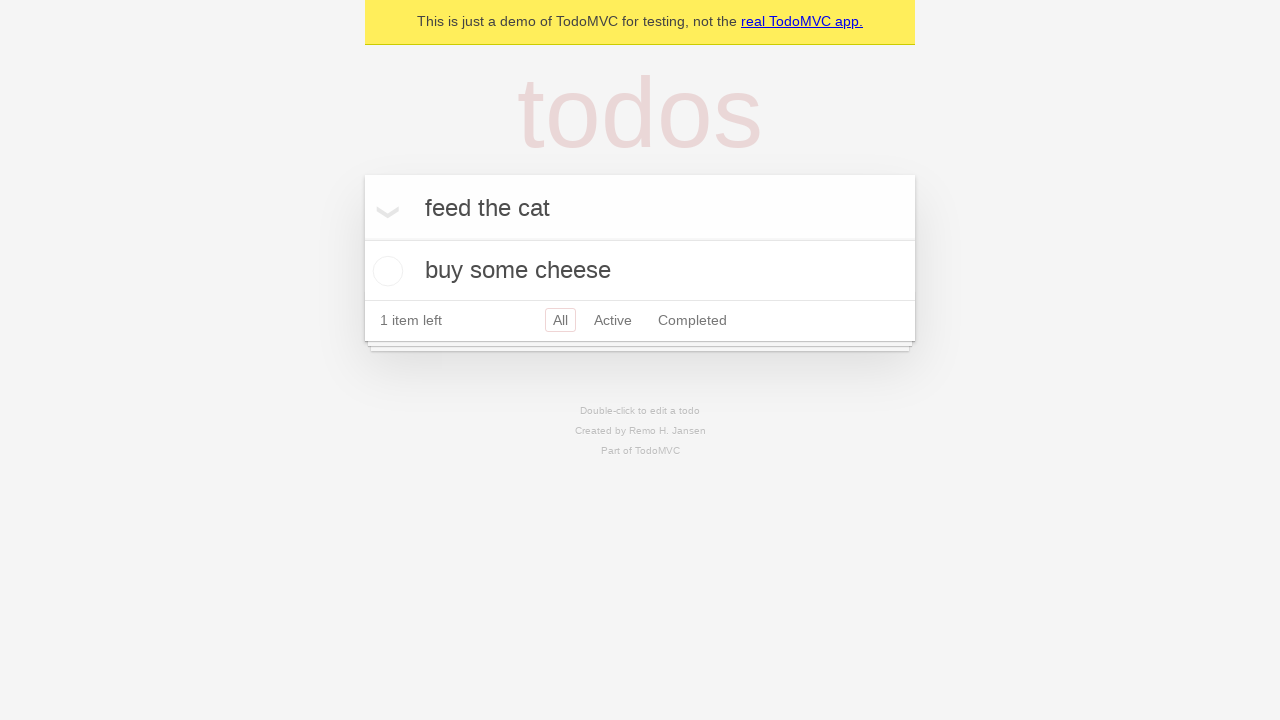

Pressed Enter to create second todo on .new-todo
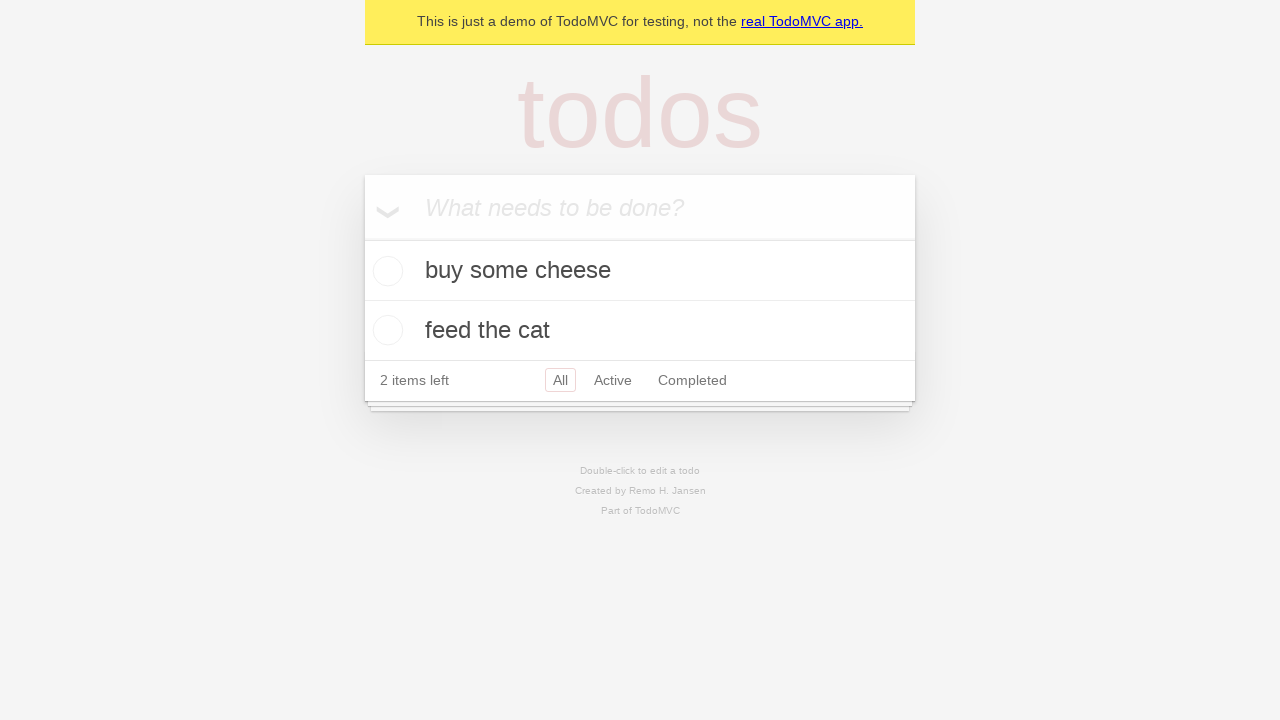

Second todo appeared in the list
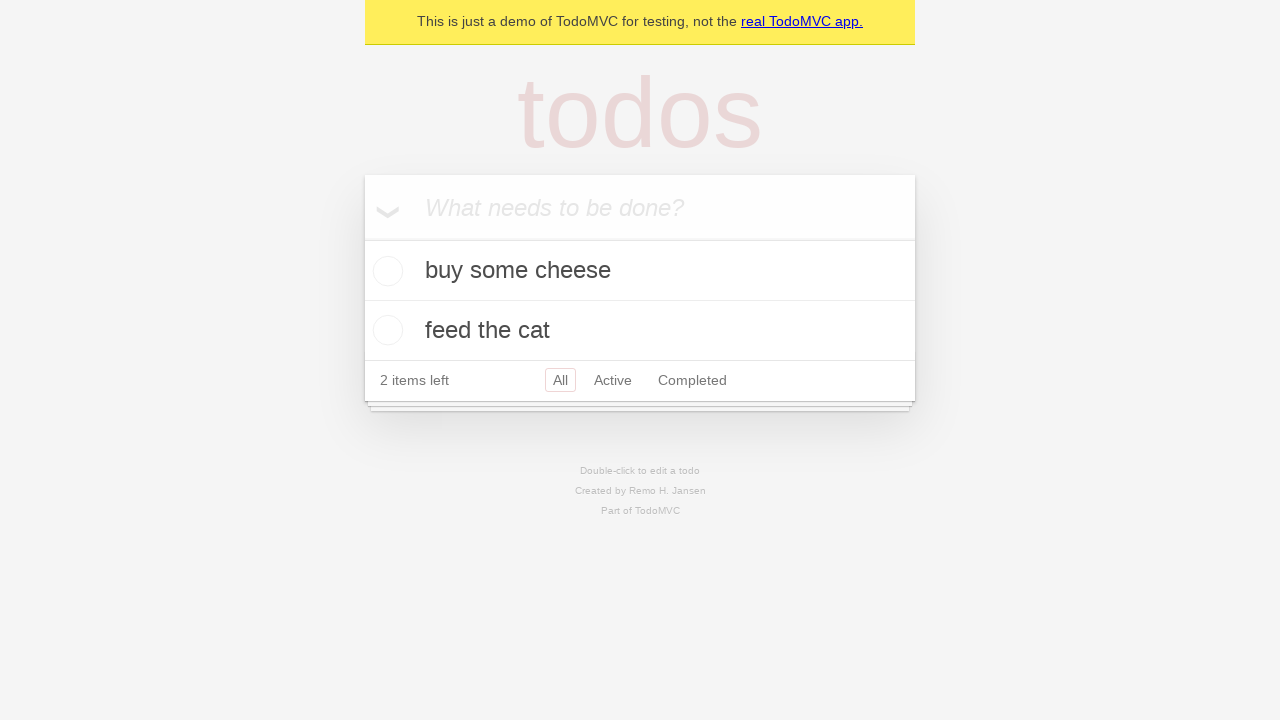

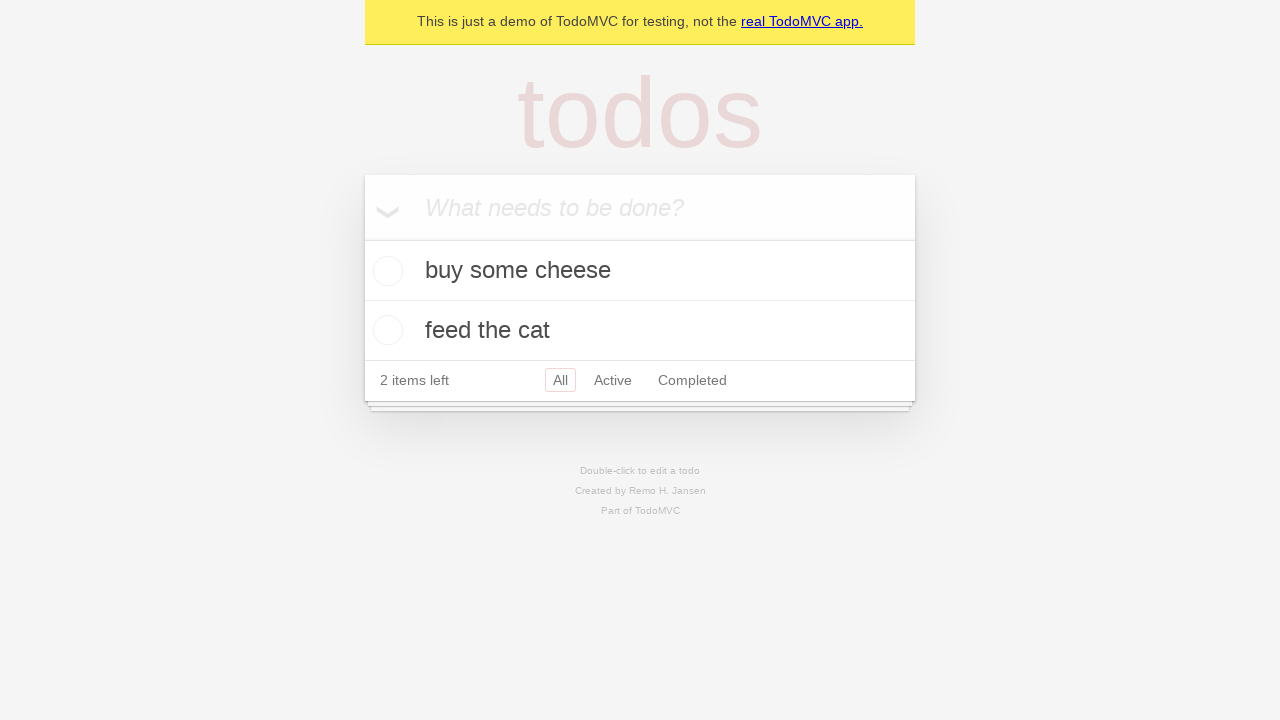